Tests basic browser automation on json.org by navigating to the page, verifying the page title, and clicking on an element

Starting URL: http://json.org

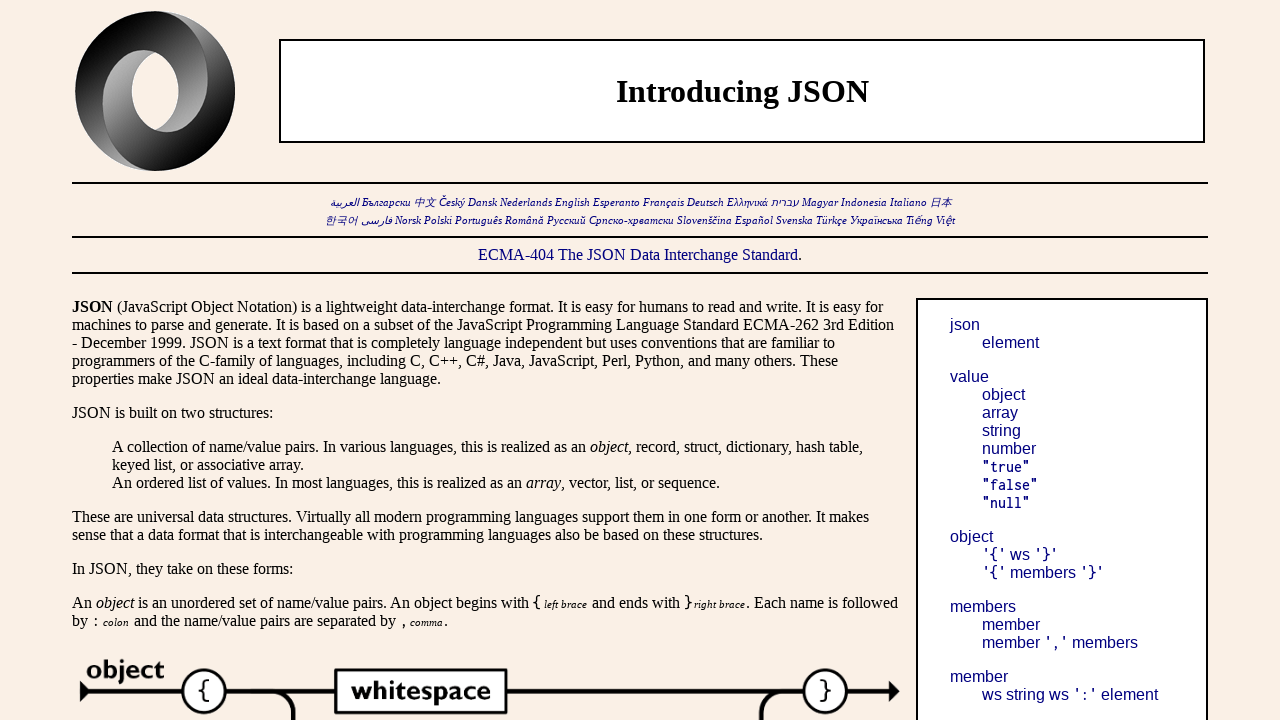

Verified page title is 'JSON'
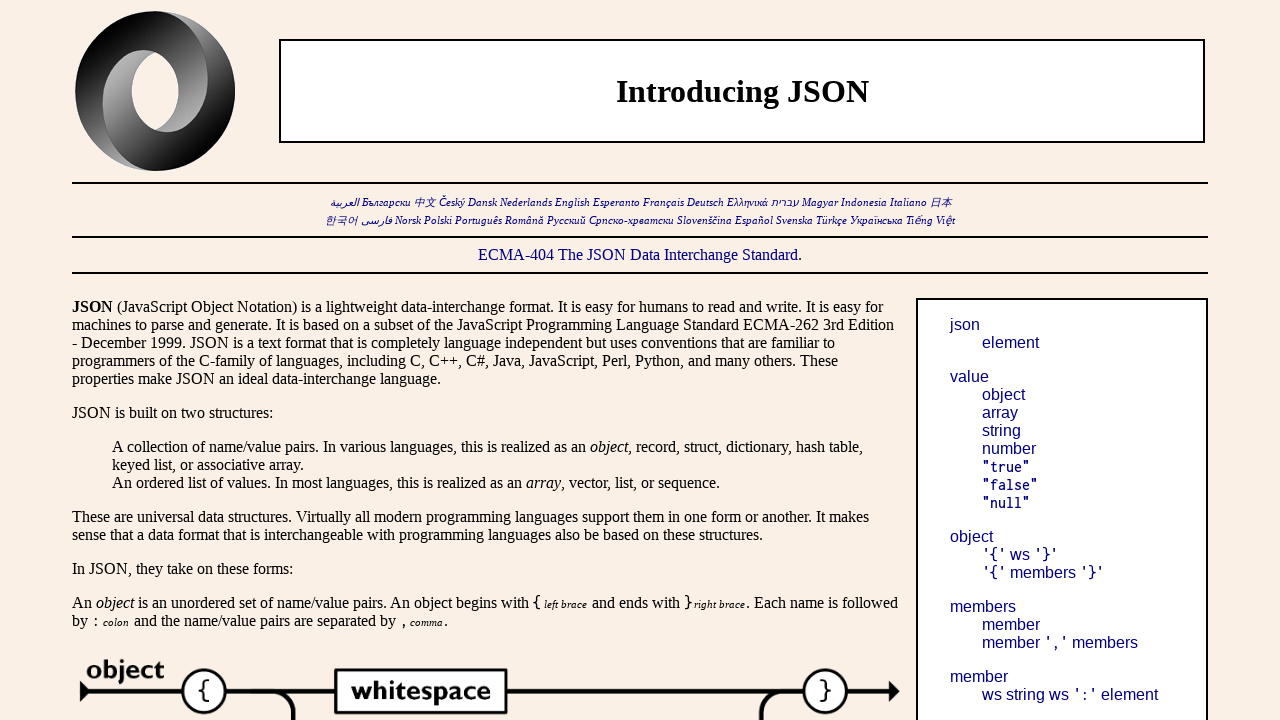

Waited for page to reach domcontentloaded state
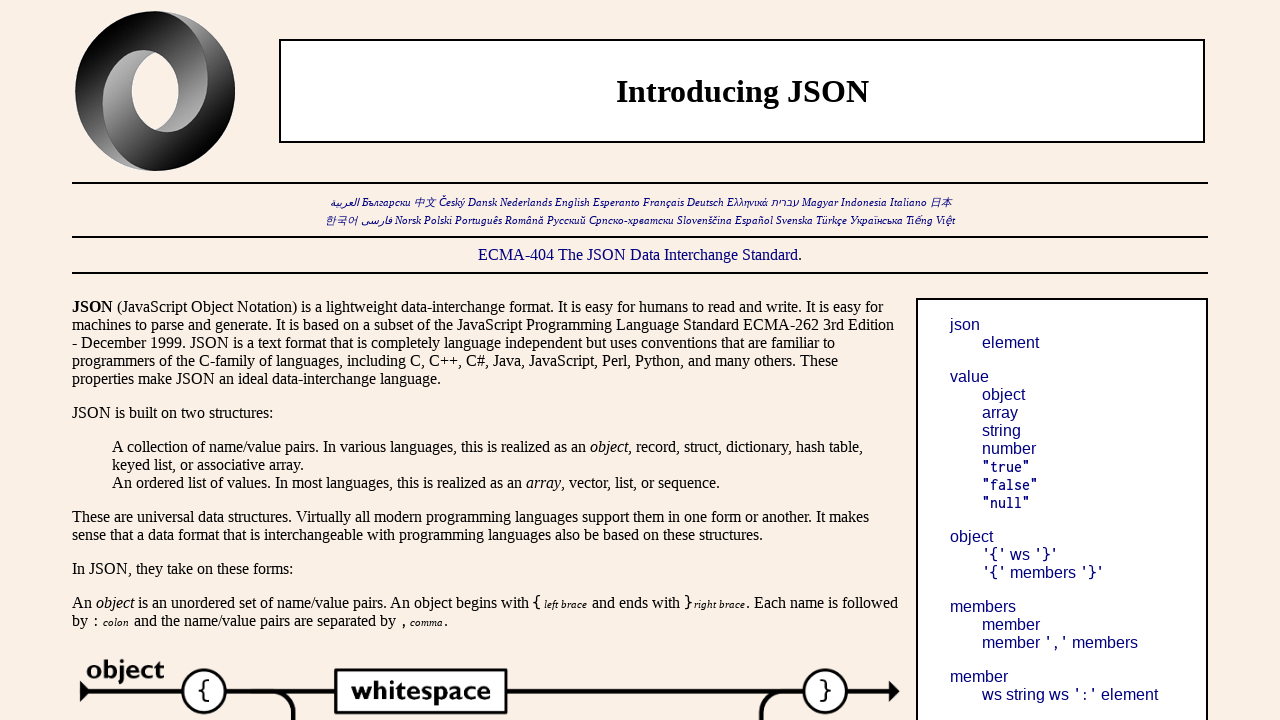

Clicked on a navigation link element at (345, 202) on a[href]
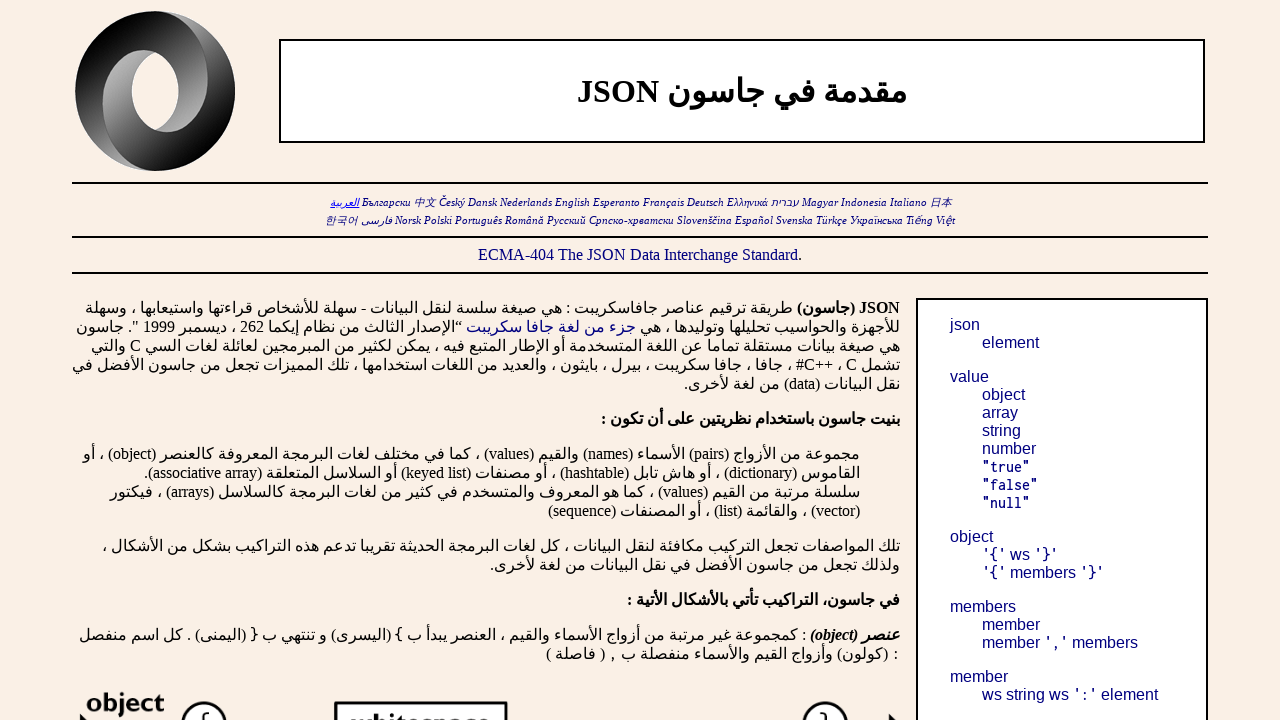

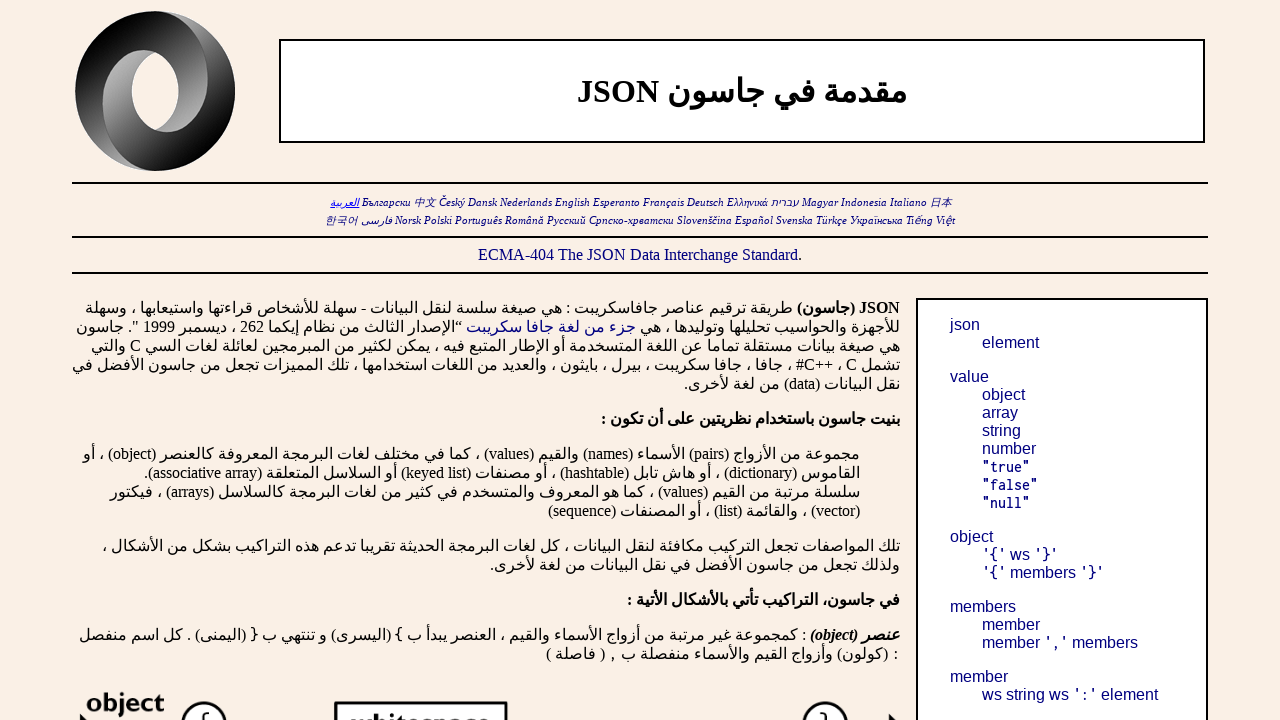